Tests registration form validation when password is less than 6 characters

Starting URL: https://alada.vn/tai-khoan/dang-ky.html

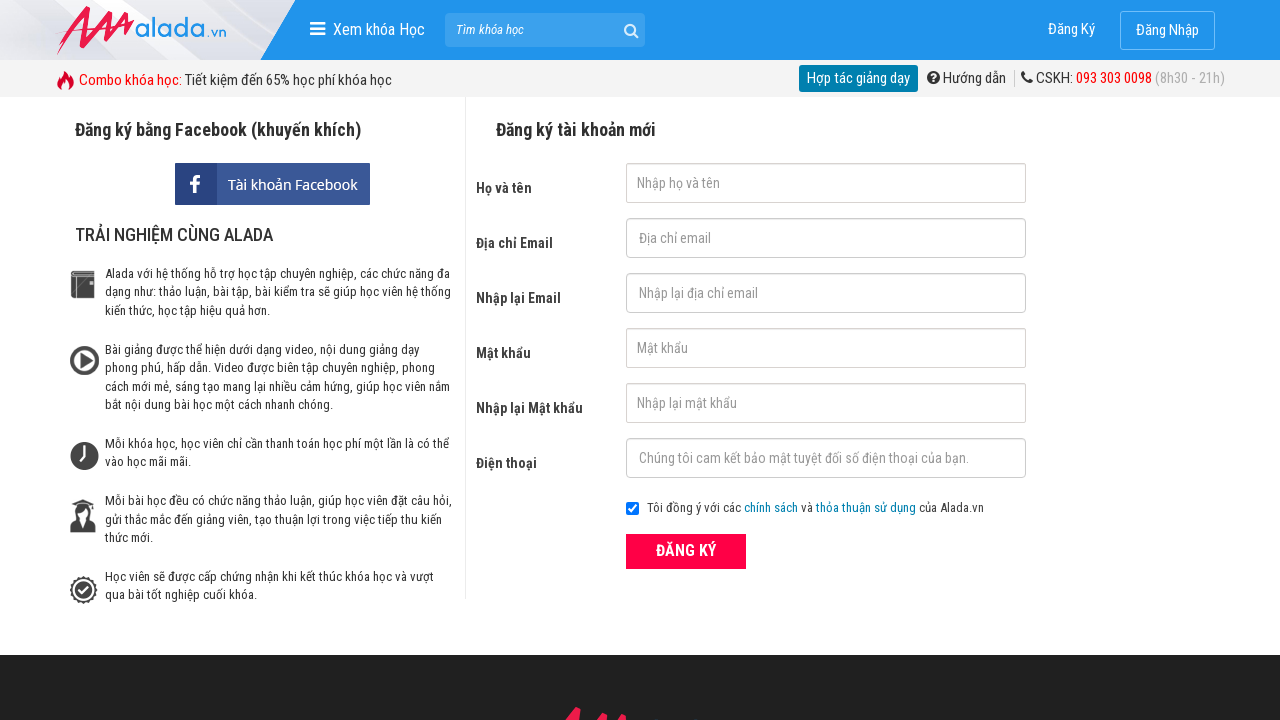

Navigated to registration page
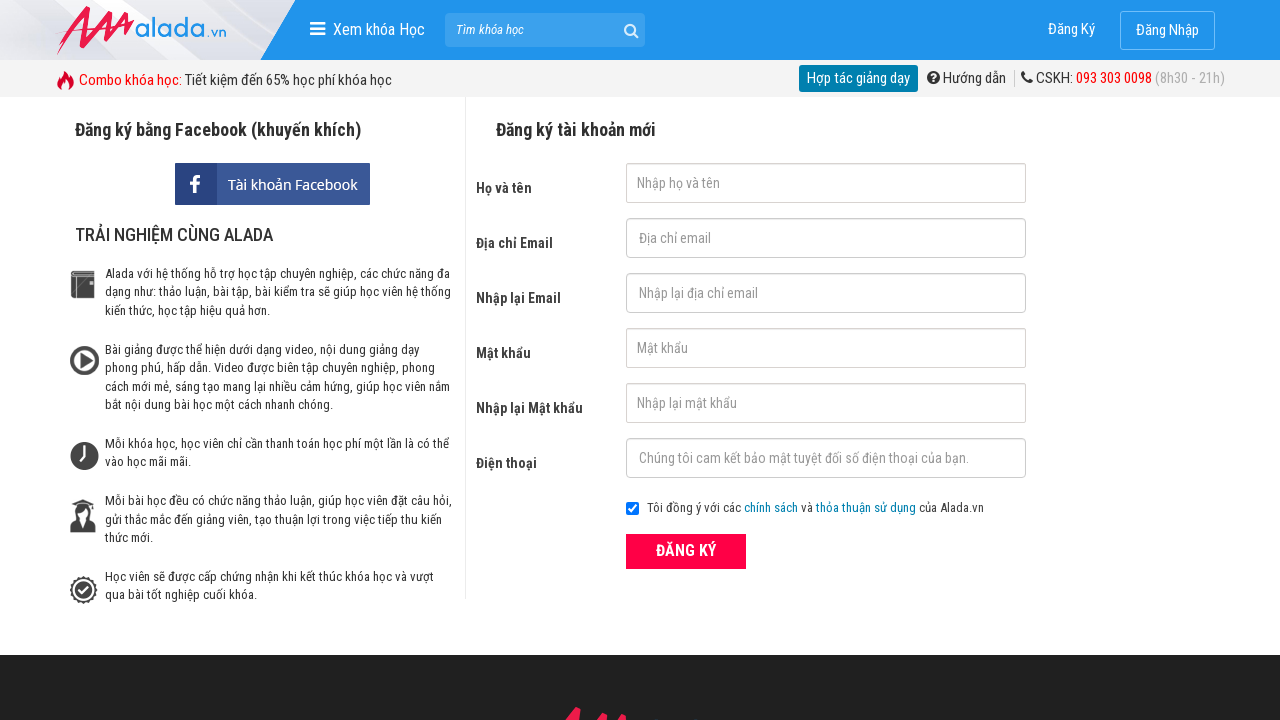

Filled first name field with 'John Kenedy' on #txtFirstname
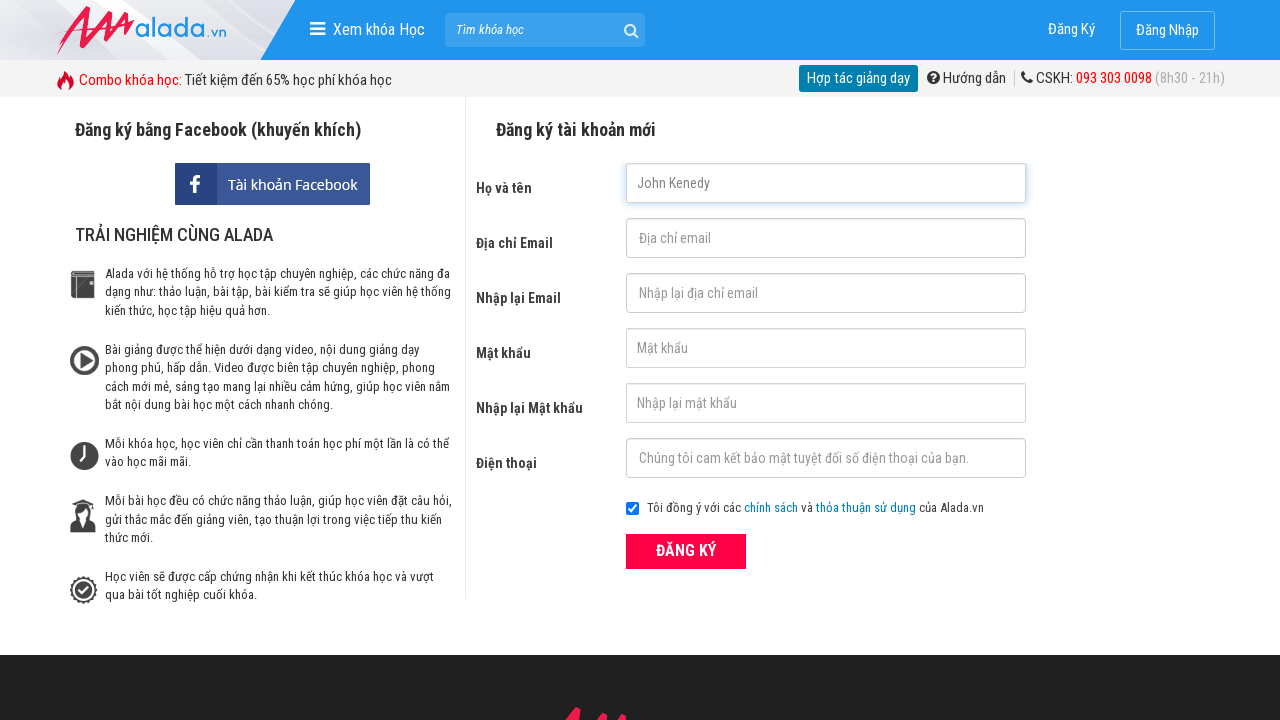

Filled email field with 'johnwick@gmail.net' on #txtEmail
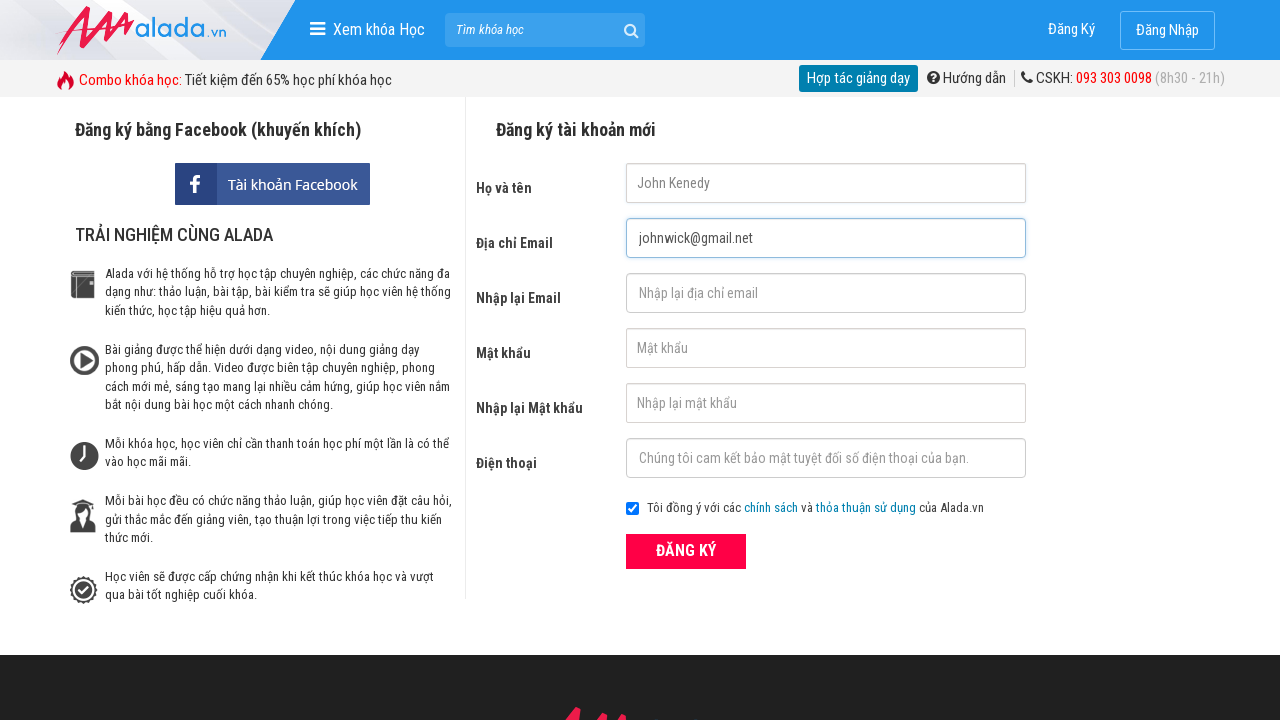

Filled confirm email field with 'johnwick@gmail.net' on #txtCEmail
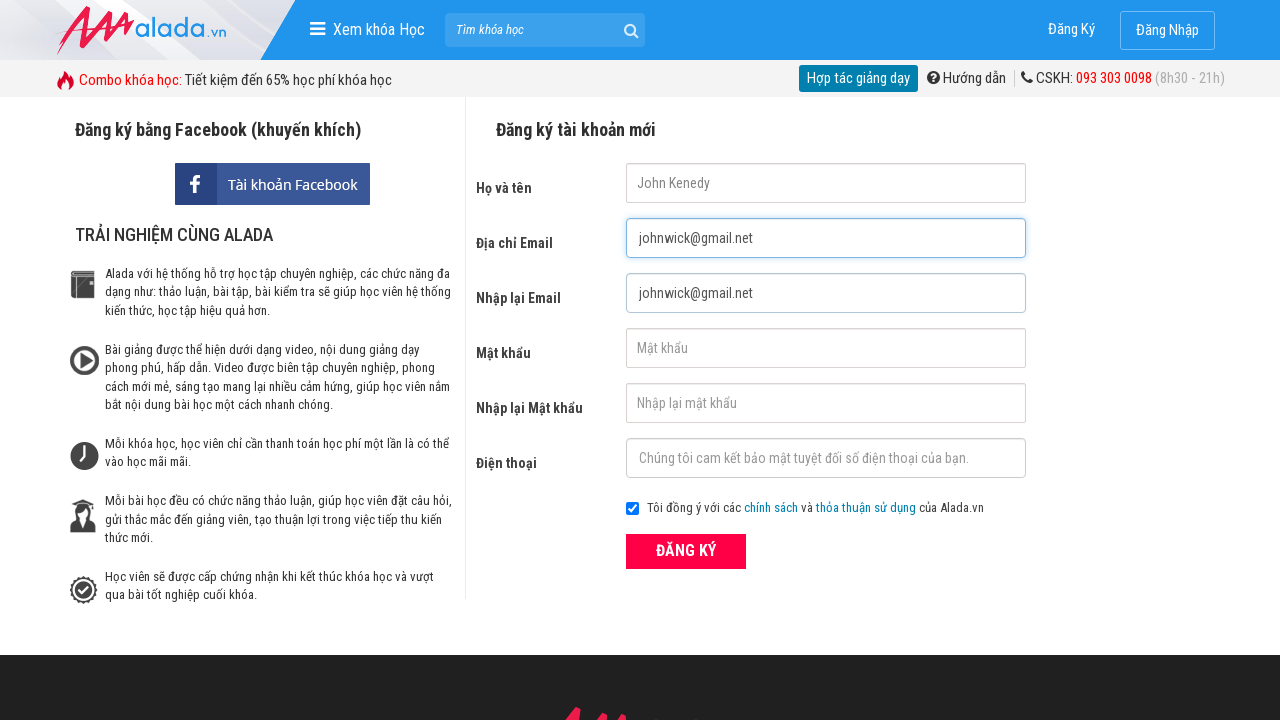

Filled password field with '123' (less than 6 characters) on #txtPassword
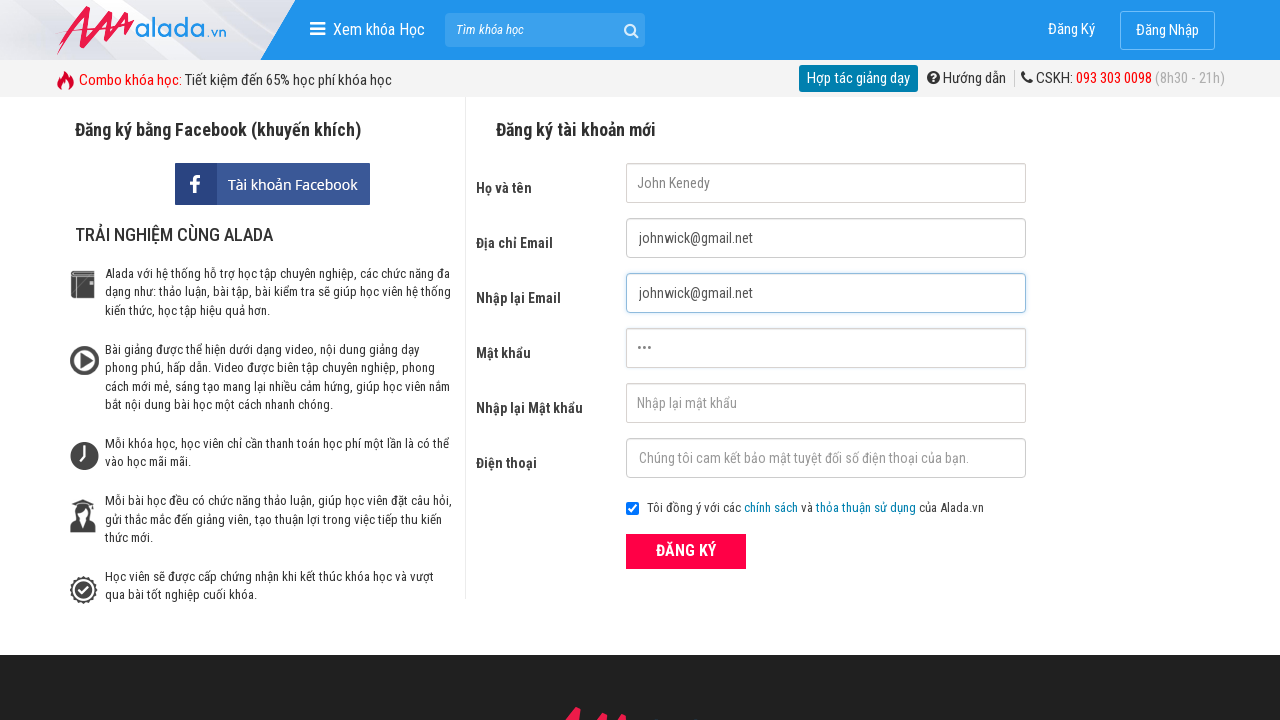

Filled confirm password field with '128' (less than 6 characters) on #txtCPassword
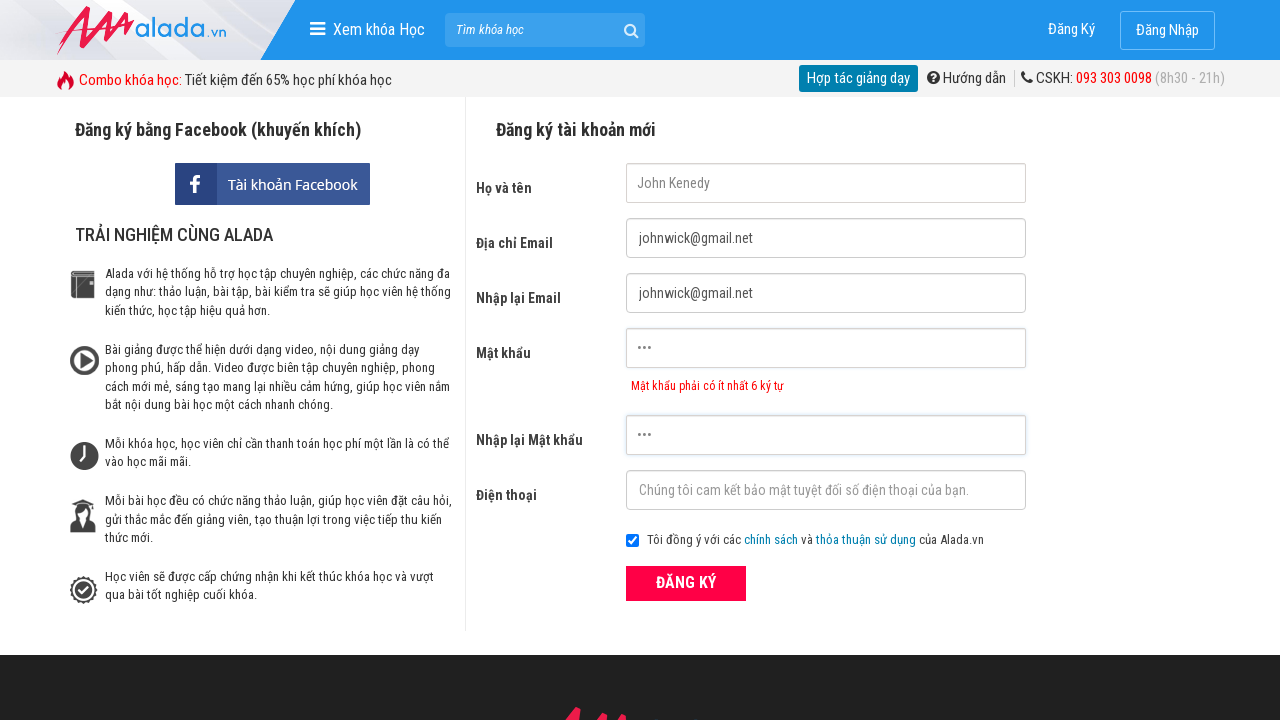

Filled phone field with '0973147168' on #txtPhone
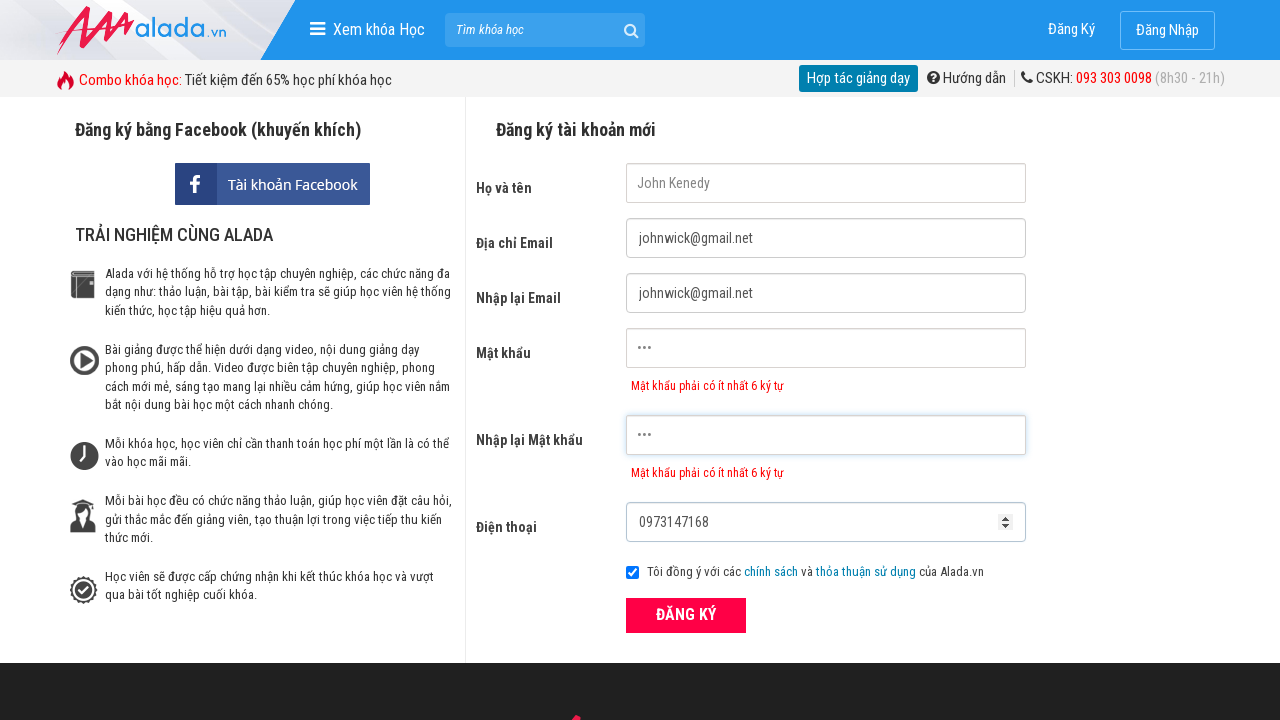

Clicked ĐĂNG KÝ (Register) button at (686, 615) on xpath=//form[@id='frmLogin']//button[text()='ĐĂNG KÝ']
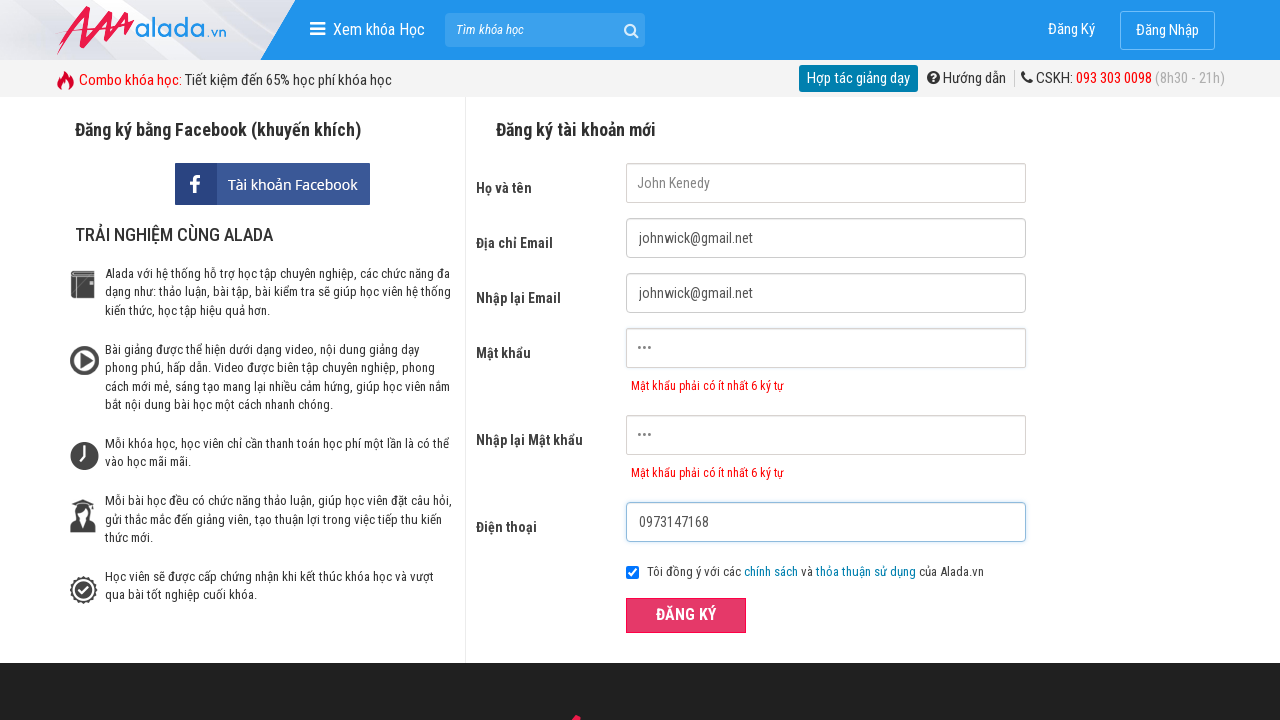

Password error message element appeared
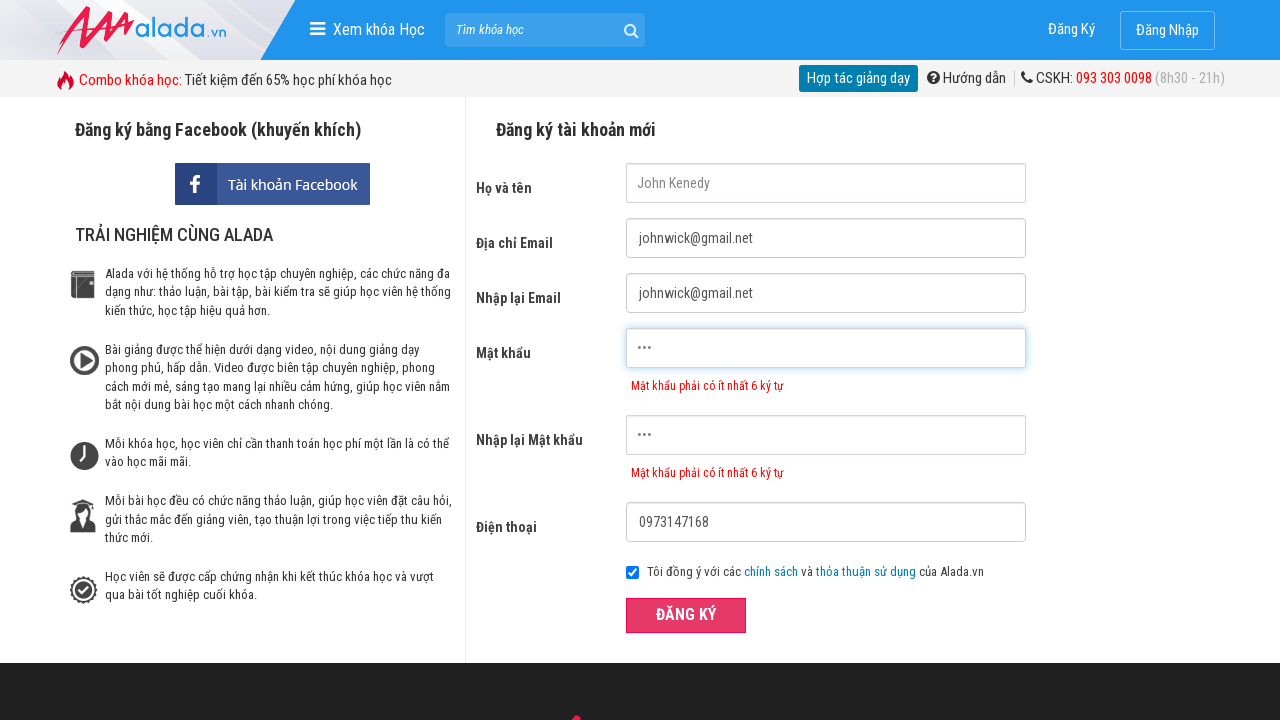

Verified password error message: 'Mật khẩu phải có ít nhất 6 ký tự'
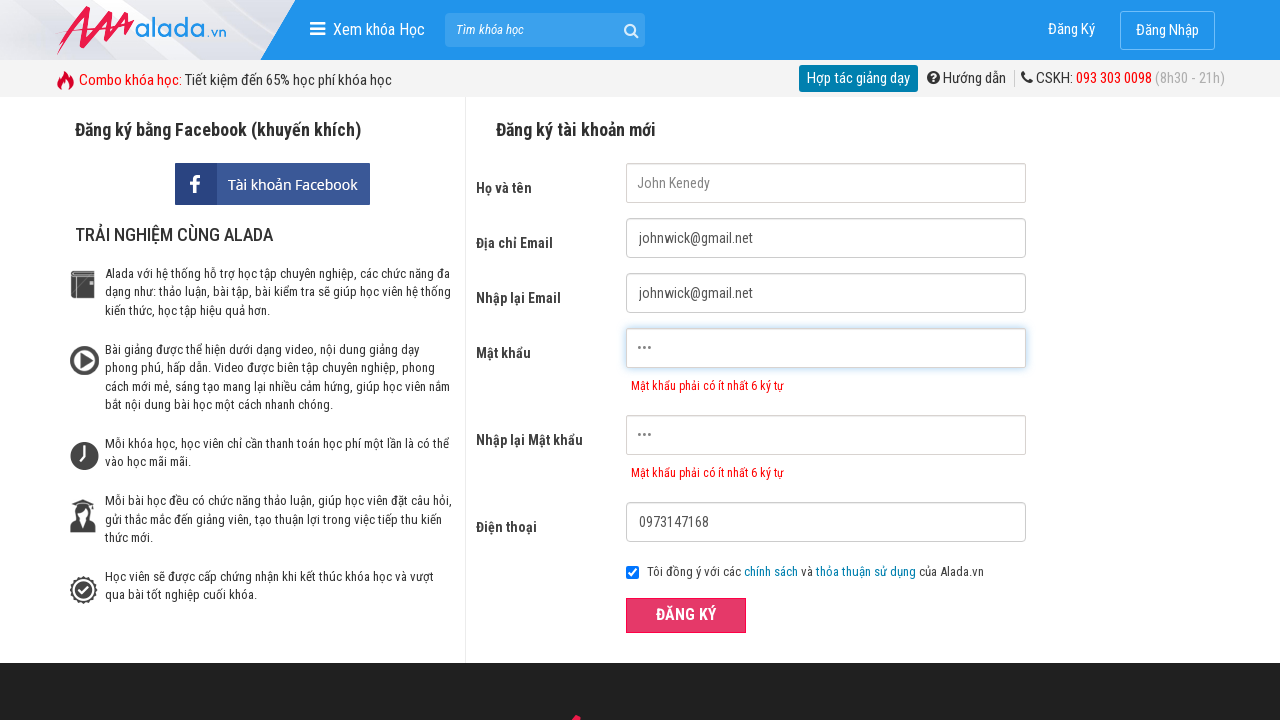

Verified confirm password error message: 'Mật khẩu phải có ít nhất 6 ký tự'
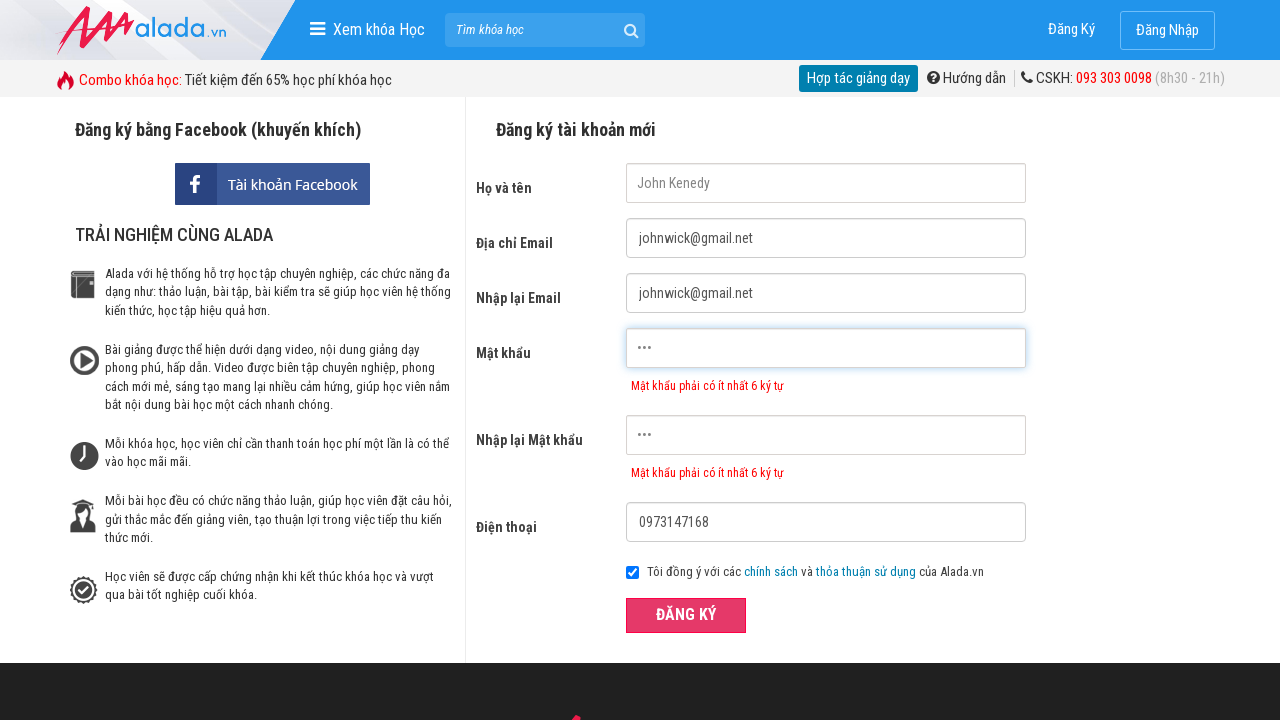

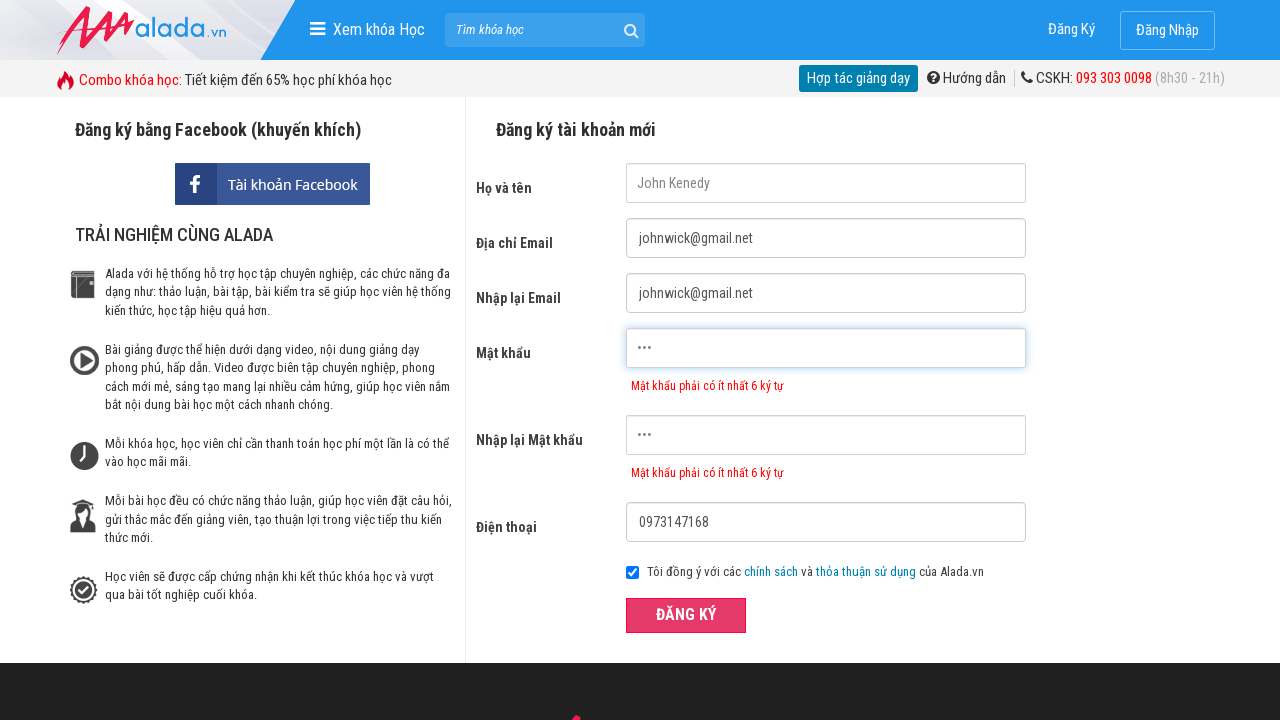